Tests prompt alert by entering text into the prompt dialog and verifying the result

Starting URL: https://demoqa.com/alerts

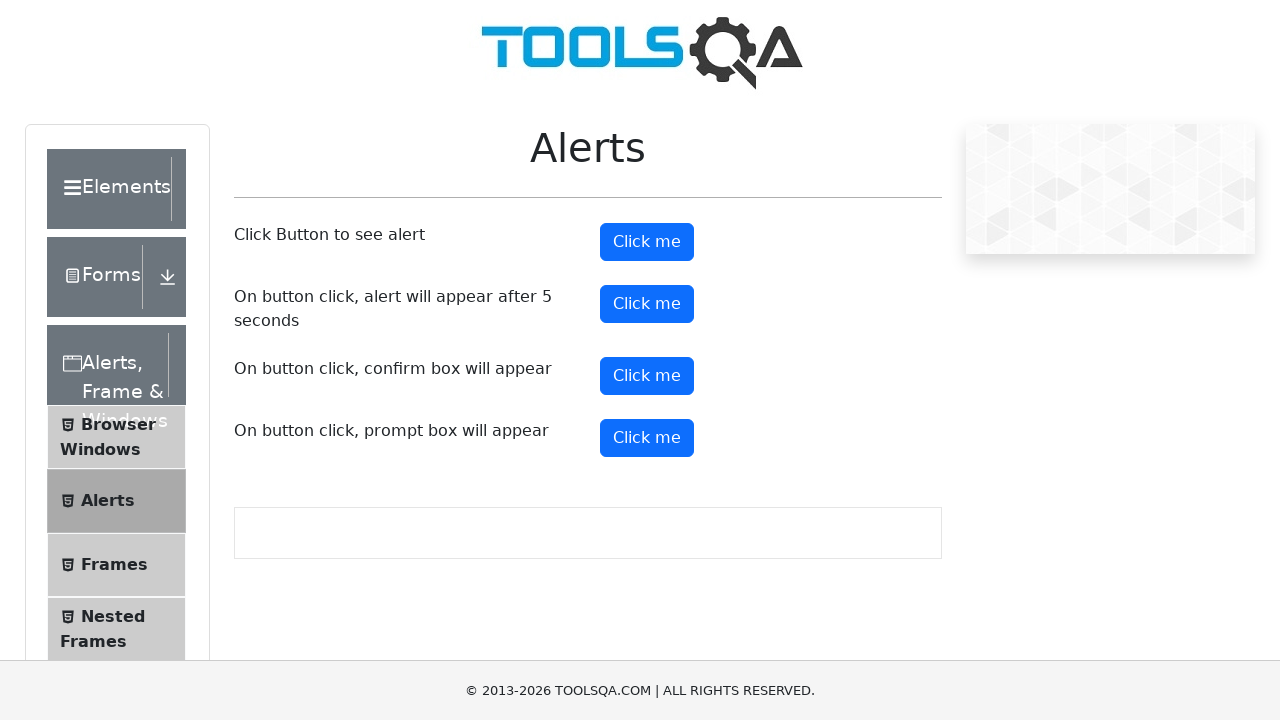

Set up dialog handler to enter 'TestUser123' and accept prompt
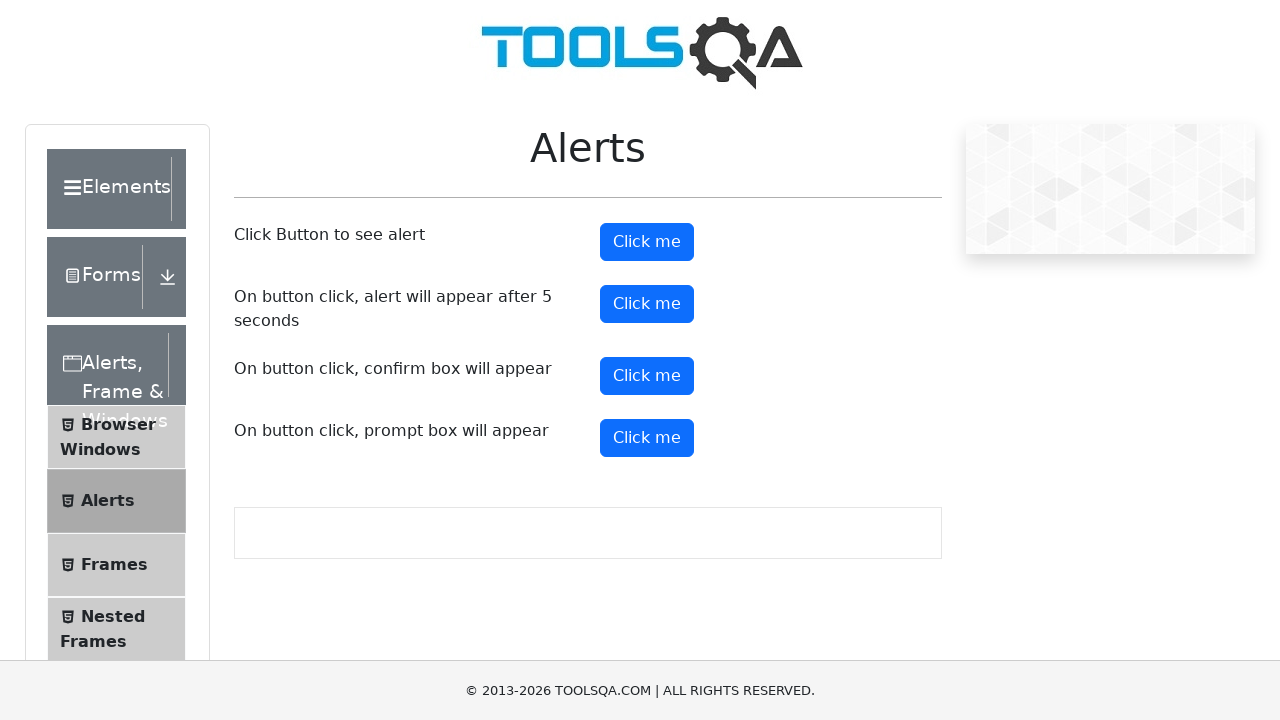

Clicked prompt alert button at (647, 438) on #promtButton
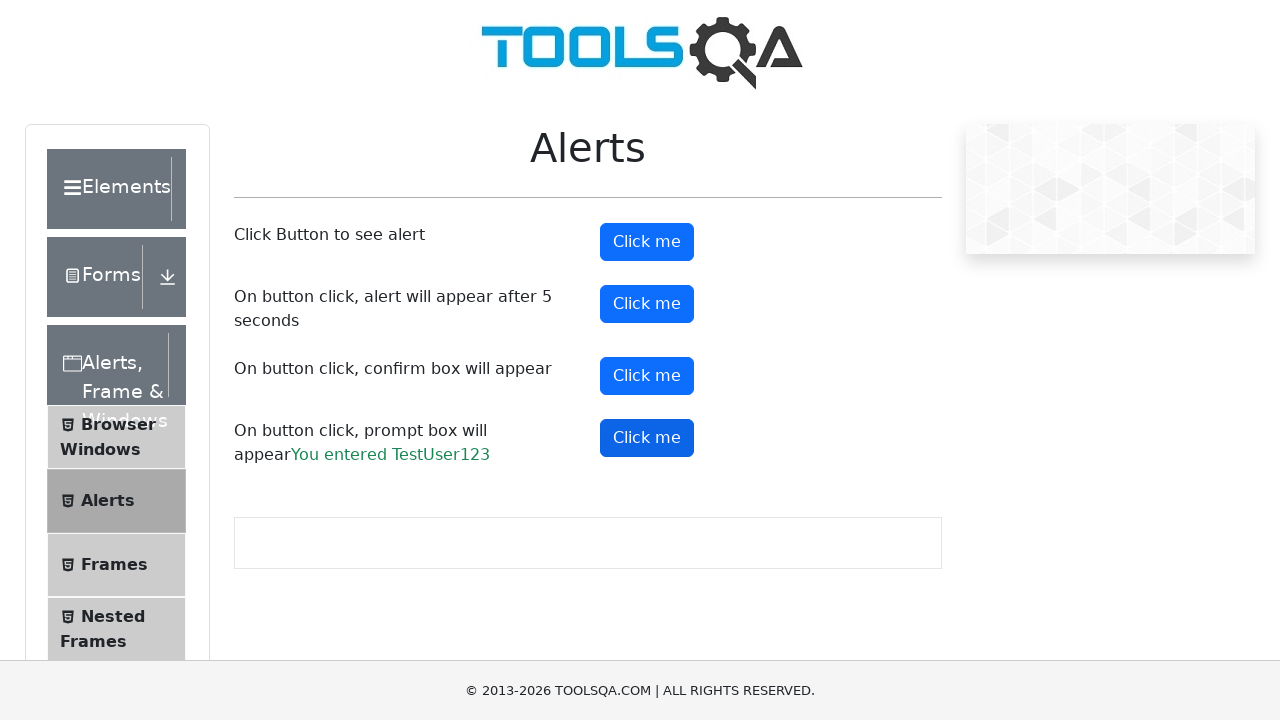

Retrieved prompt result text from page
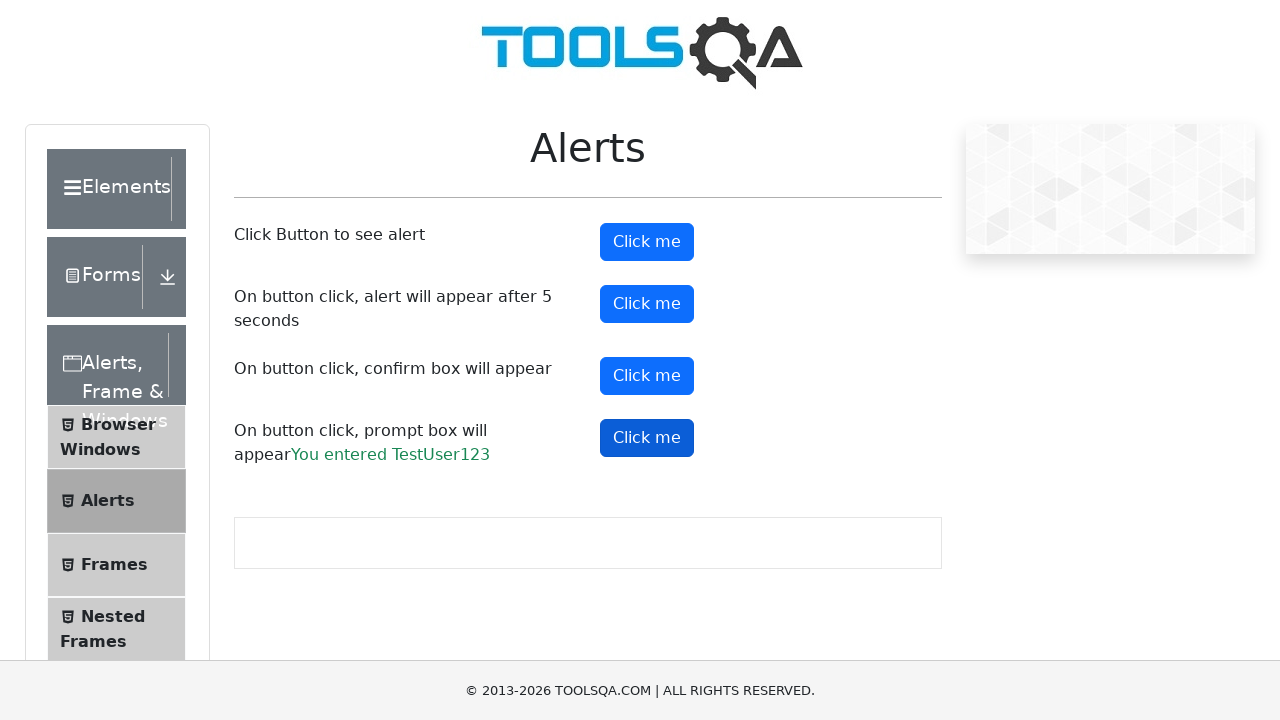

Verified that 'TestUser123' is present in prompt result
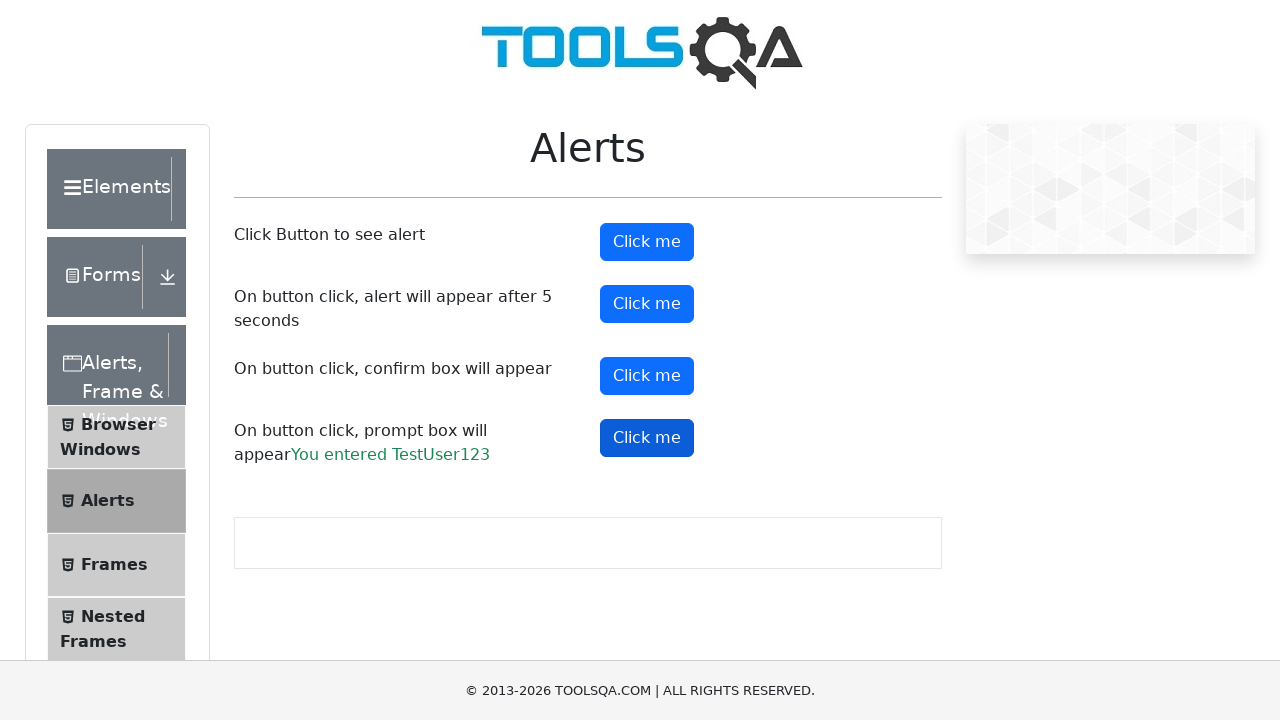

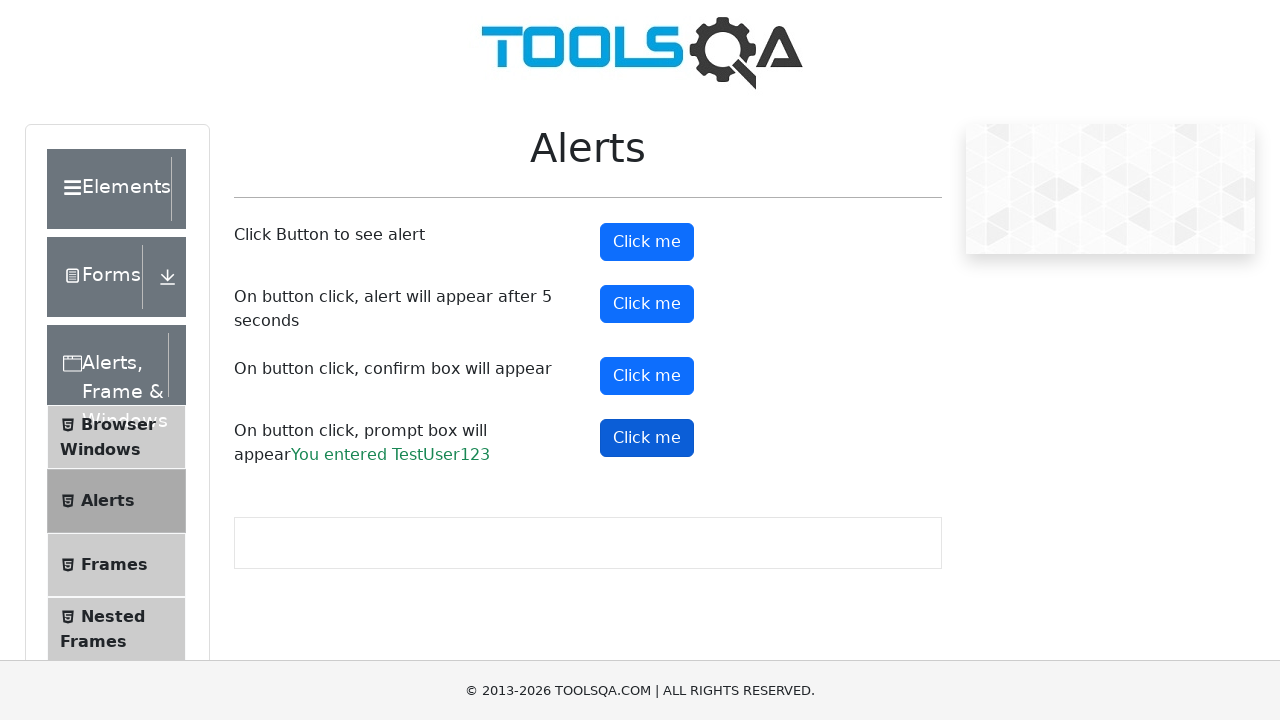